Tests the SpiceJet homepage by hovering over an add-on element and verifying the page title matches the expected value.

Starting URL: https://www.spicejet.com/

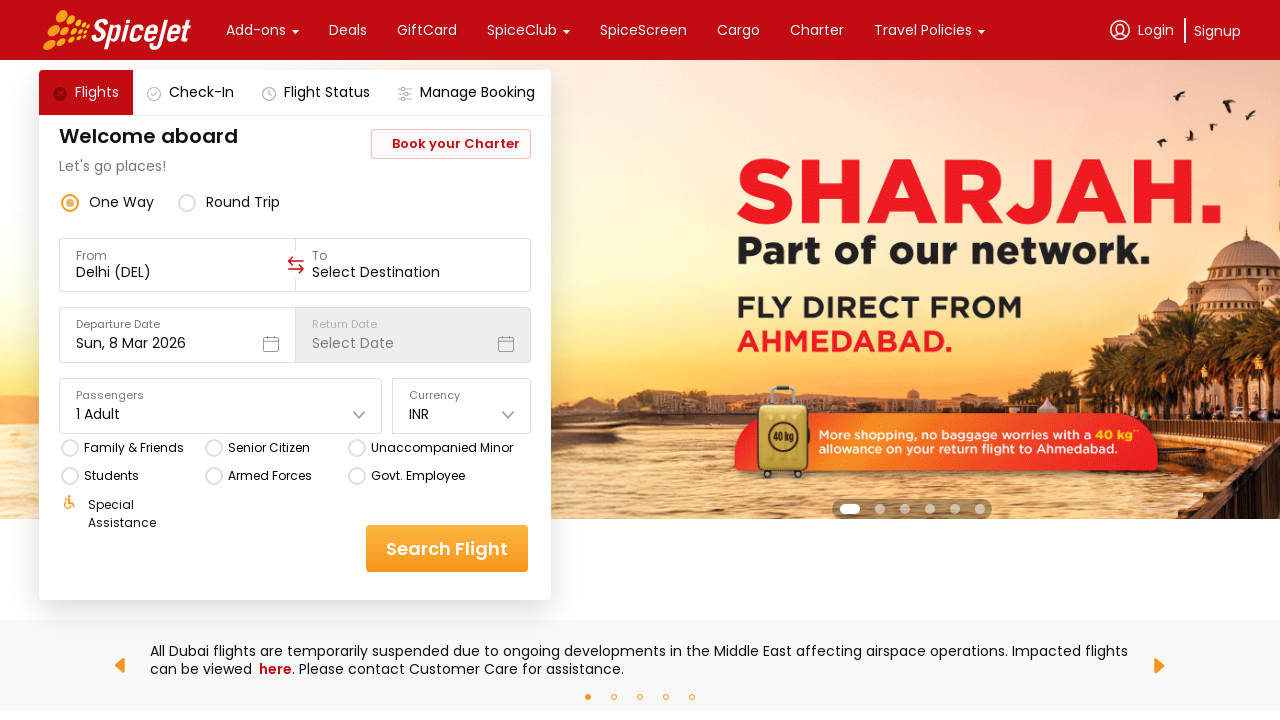

Waited for page to load with networkidle state
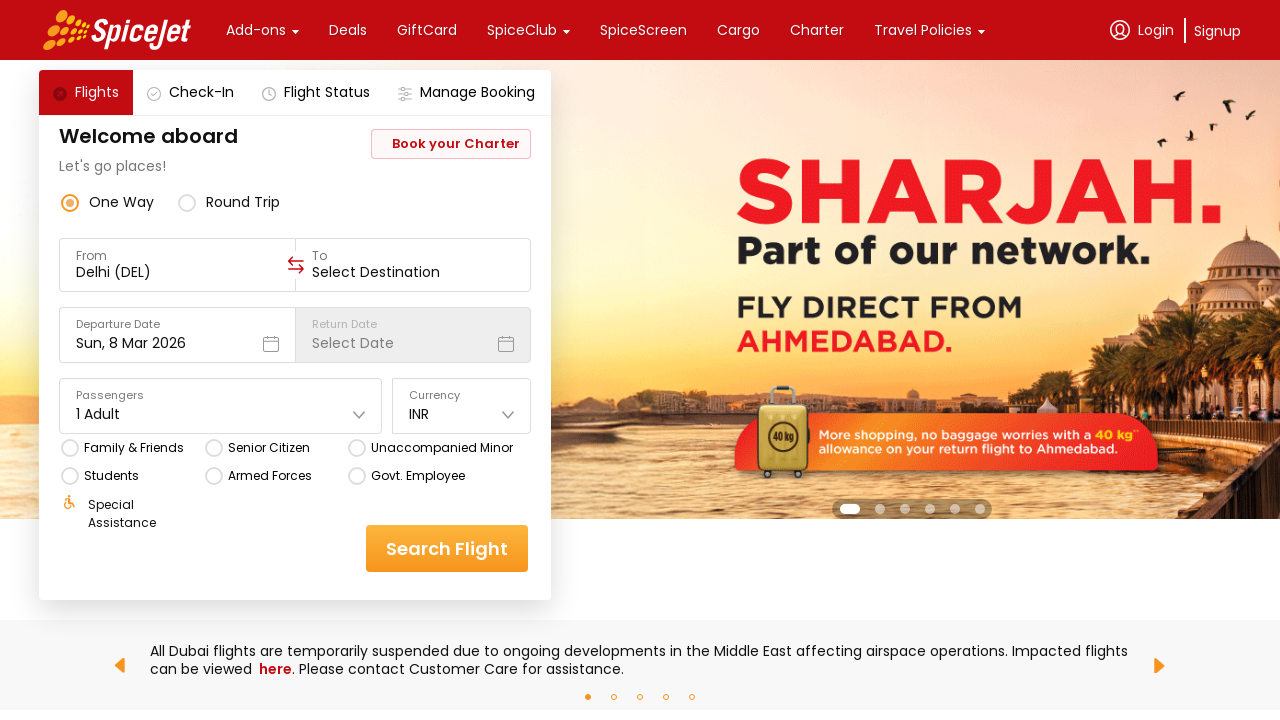

Located add-on element
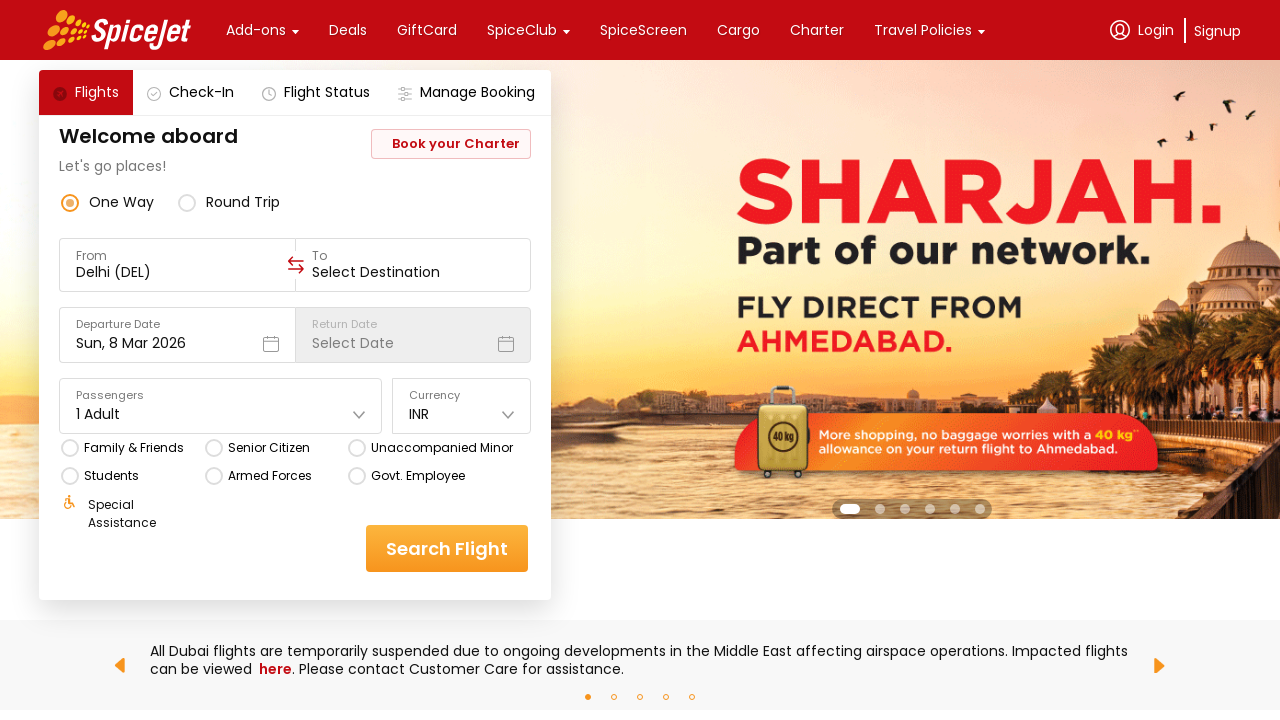

Hovered over add-on element at (295, 32) on div.css-1dbjc4n.r-1rngwi6.r-o9xkwf svg[data-testid='svg-img'] >> nth=0
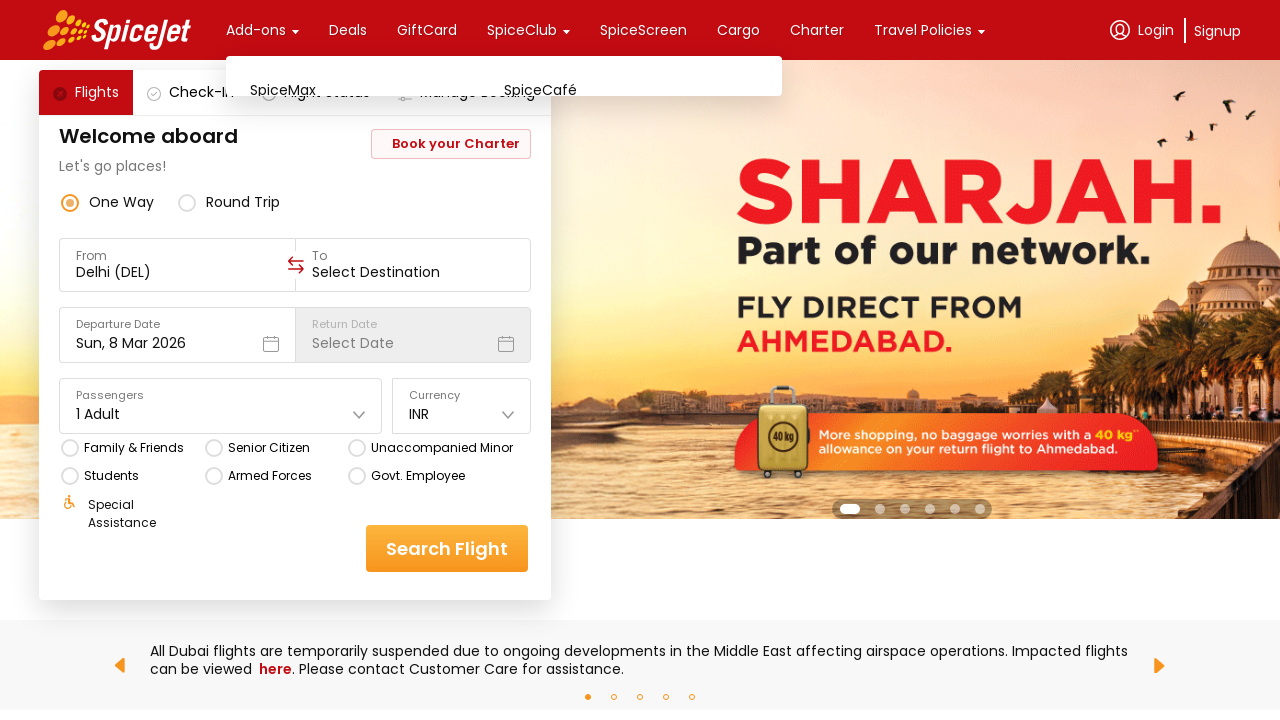

Retrieved page title: 'SpiceJet - Flight Booking for Domestic and International, Cheap Air Tickets'
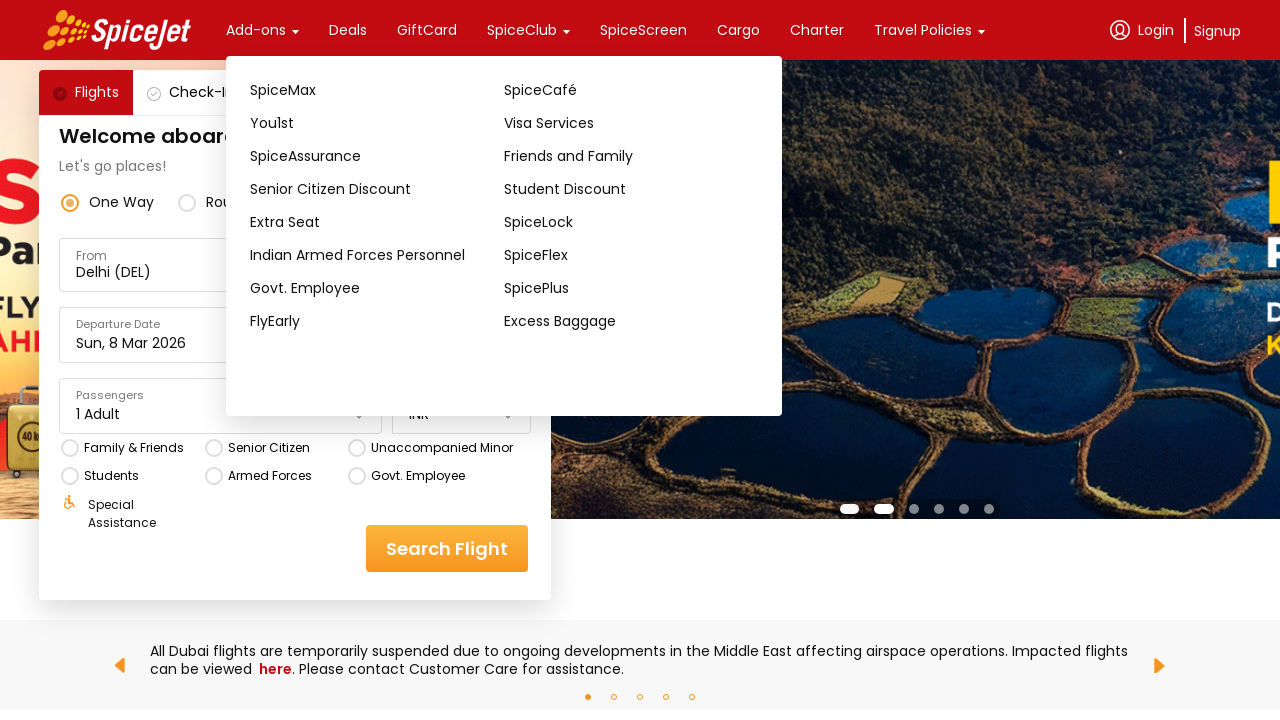

Verified page title matches expected value
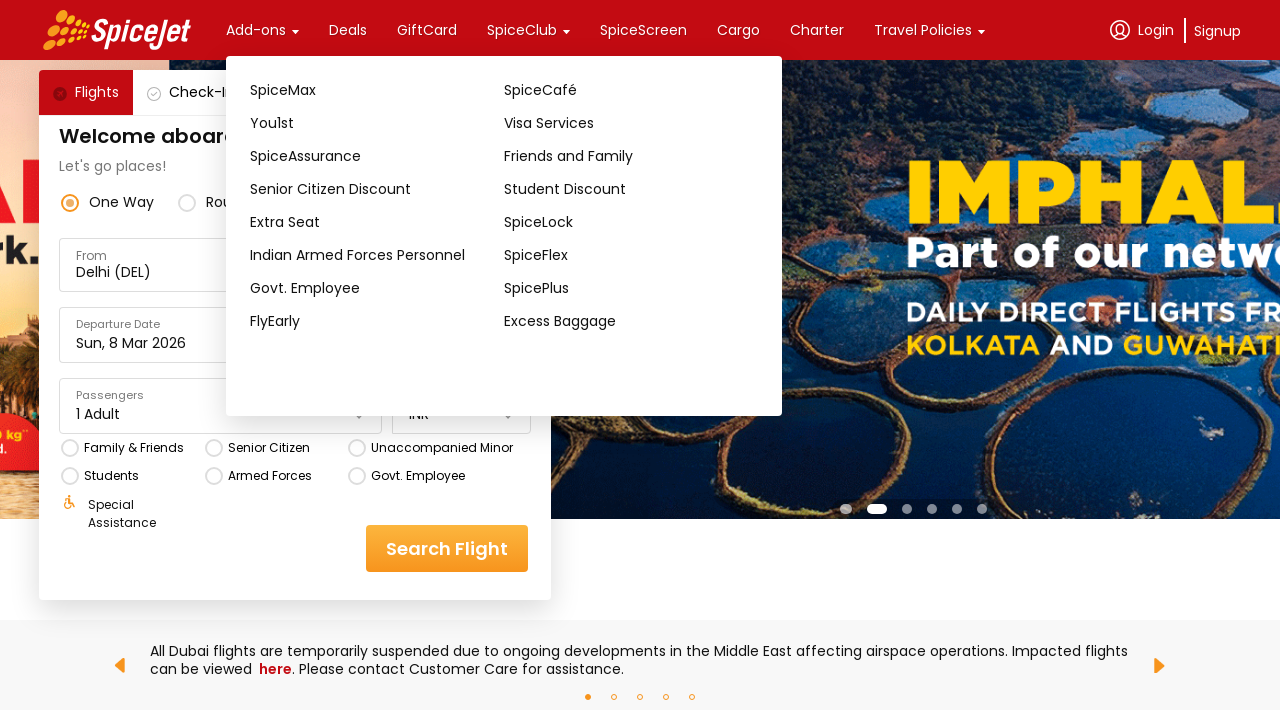

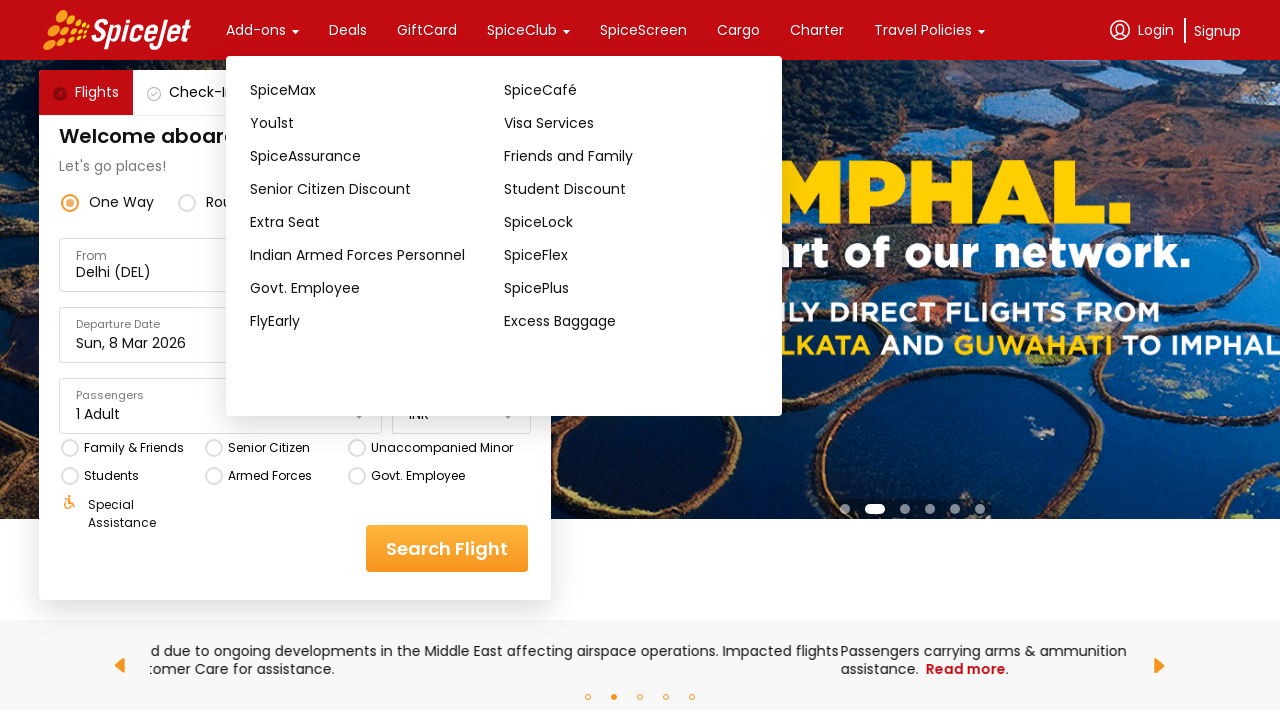